Tests alert and prompt buttons by clicking them and handling the dialogs

Starting URL: https://selectorshub.com/xpath-practice-page/

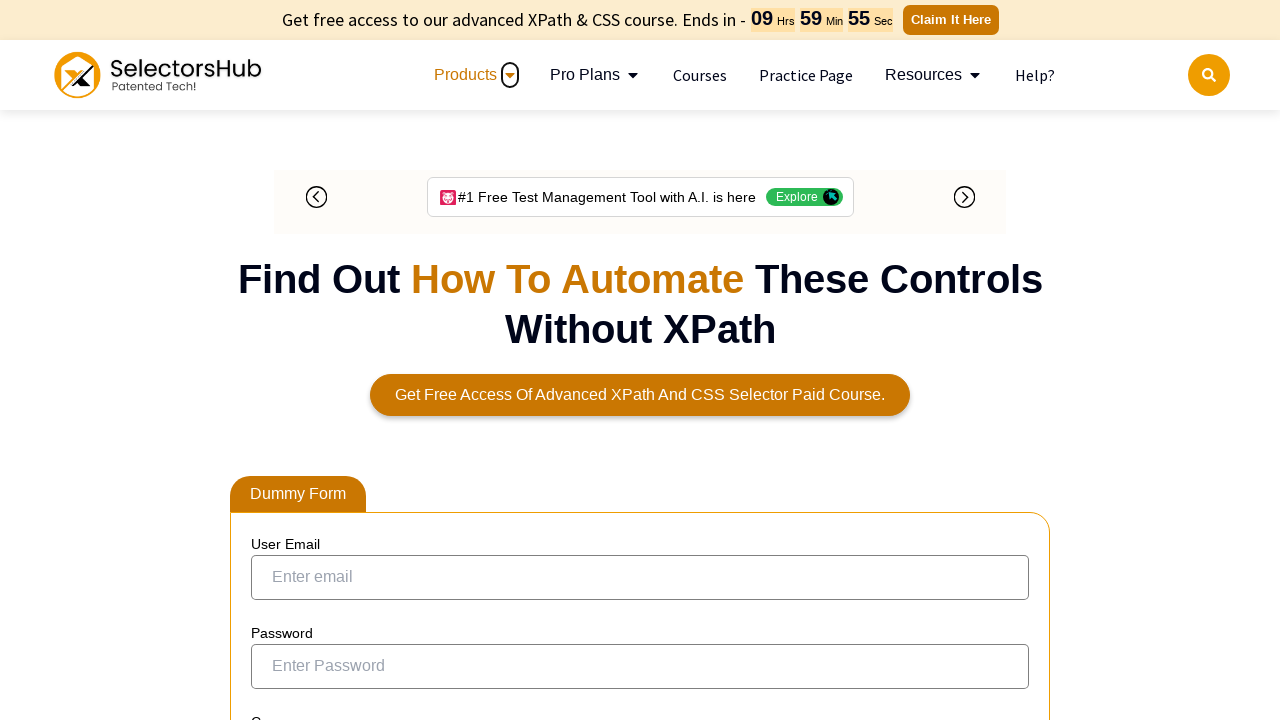

Set up dialog handler to accept alerts
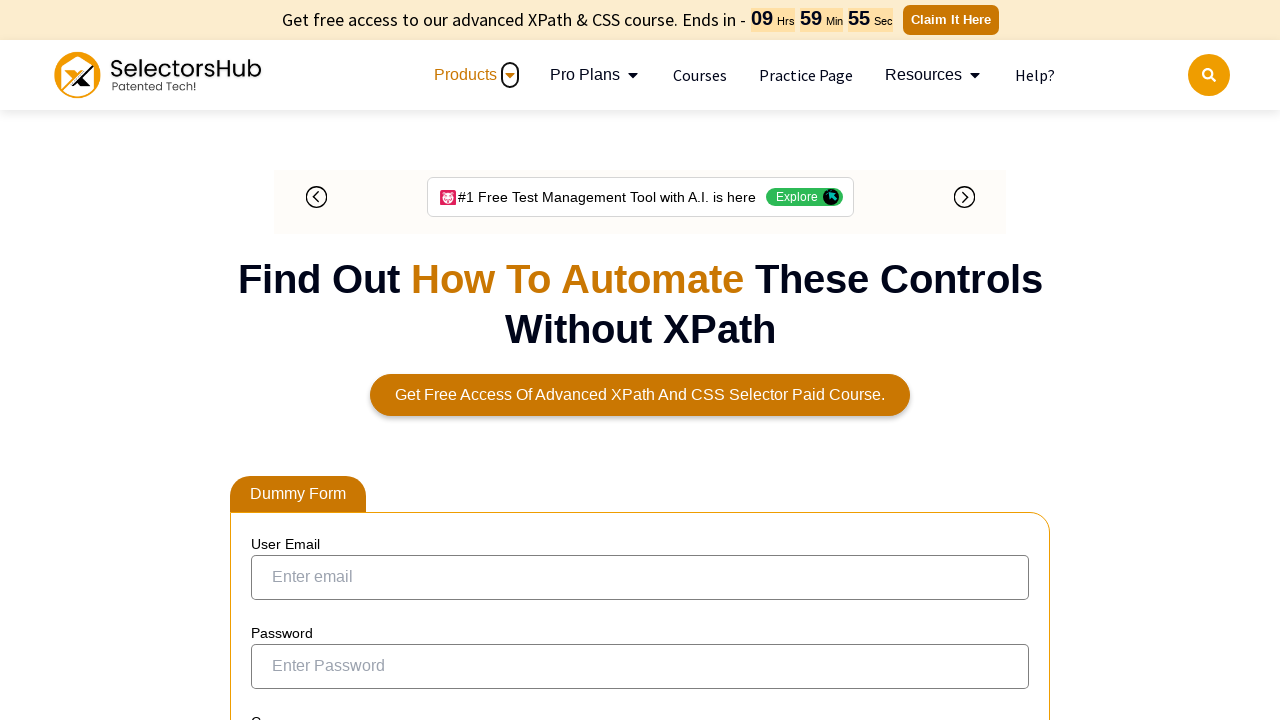

Clicked 'Click To Open Window Alert' button and handled alert dialog at (360, 361) on xpath=//button[contains(text(),'Click To Open Window Alert')]
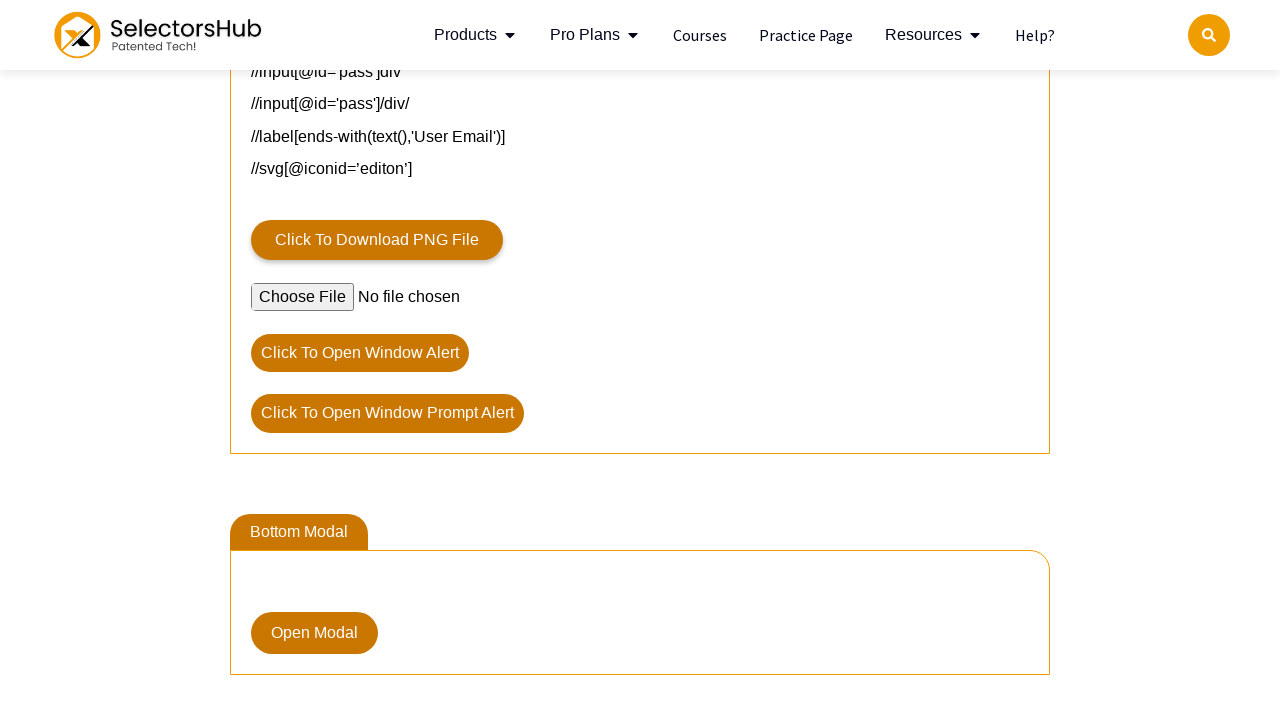

Set up dialog handler to accept prompts with 'Test Input'
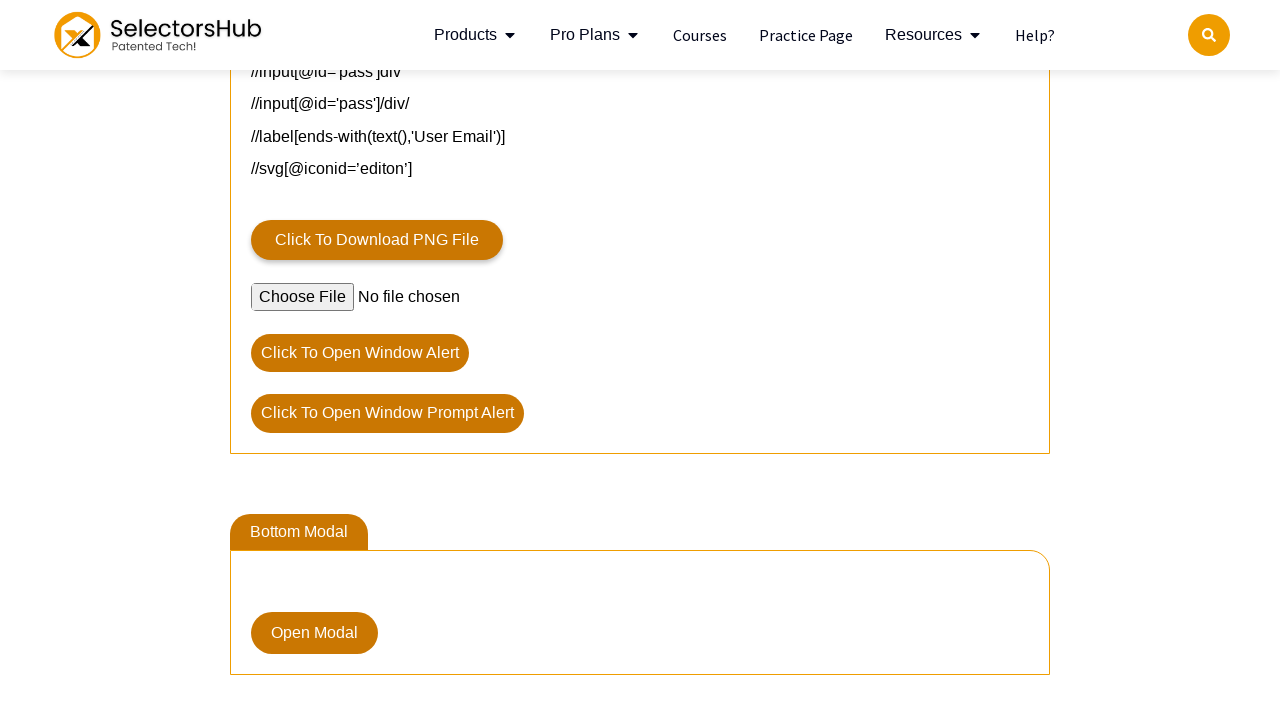

Clicked 'Click To Open Window Prompt Alert' button and handled prompt dialog with input at (388, 414) on xpath=//button[contains(text(),'Click To Open Window Prompt Alert')]
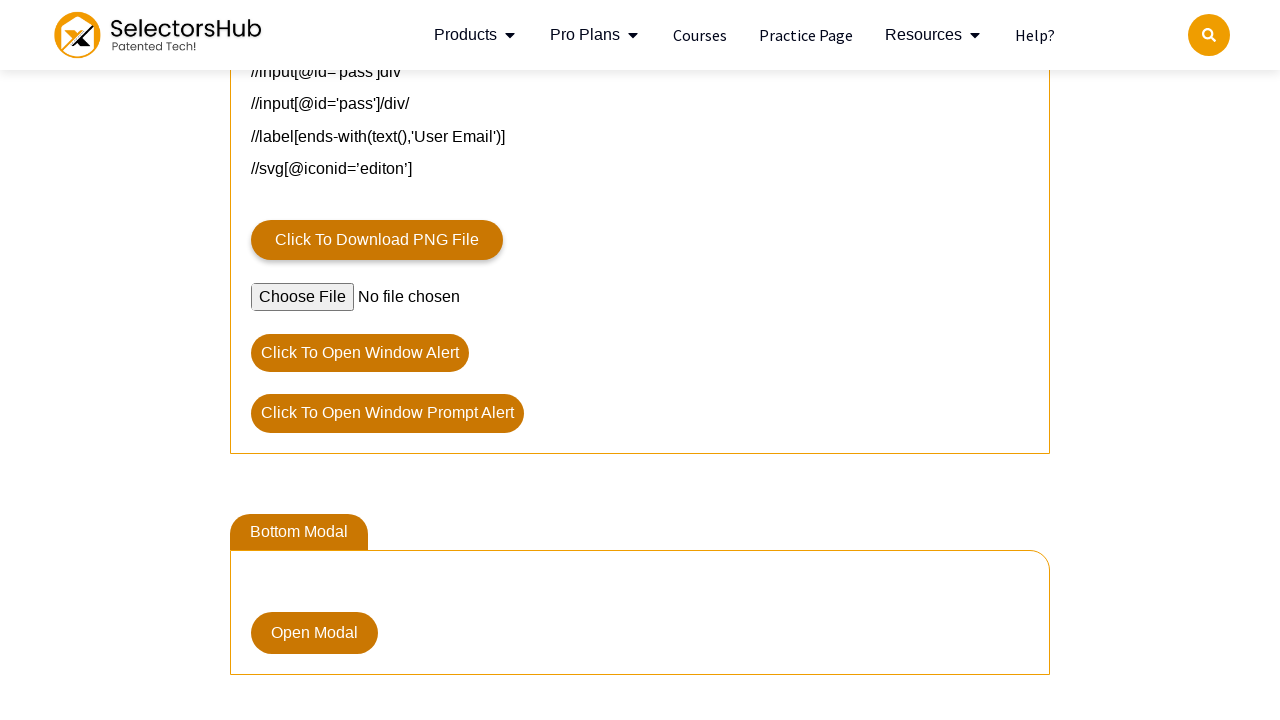

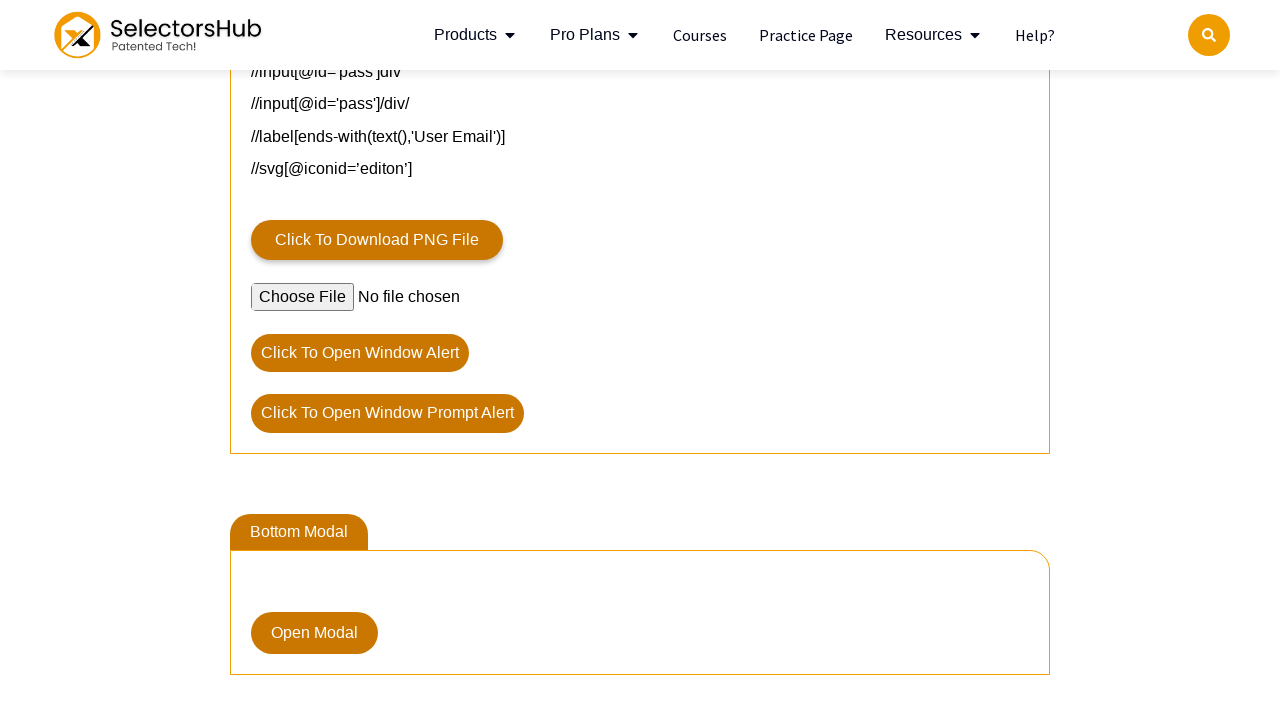